Adds two todos, marks all complete, then marks all active again using toggle-all

Starting URL: https://todomvc.com/

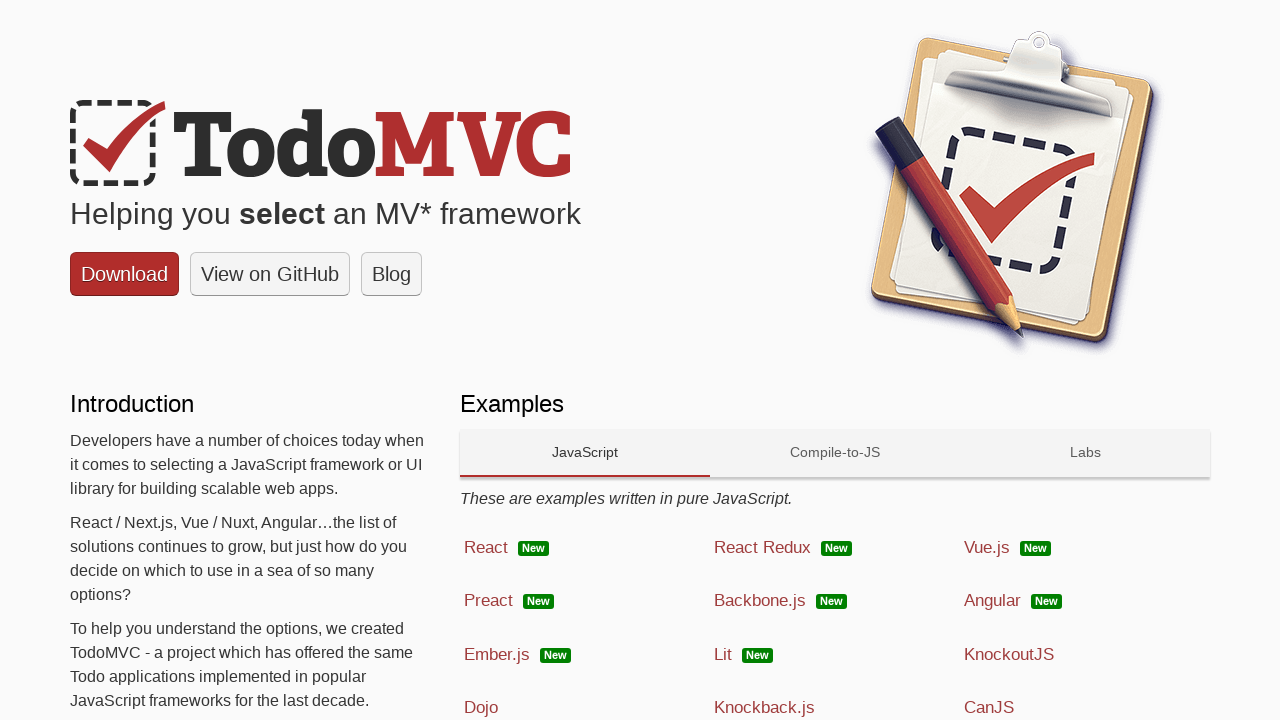

Navigated to TodoMVC home page
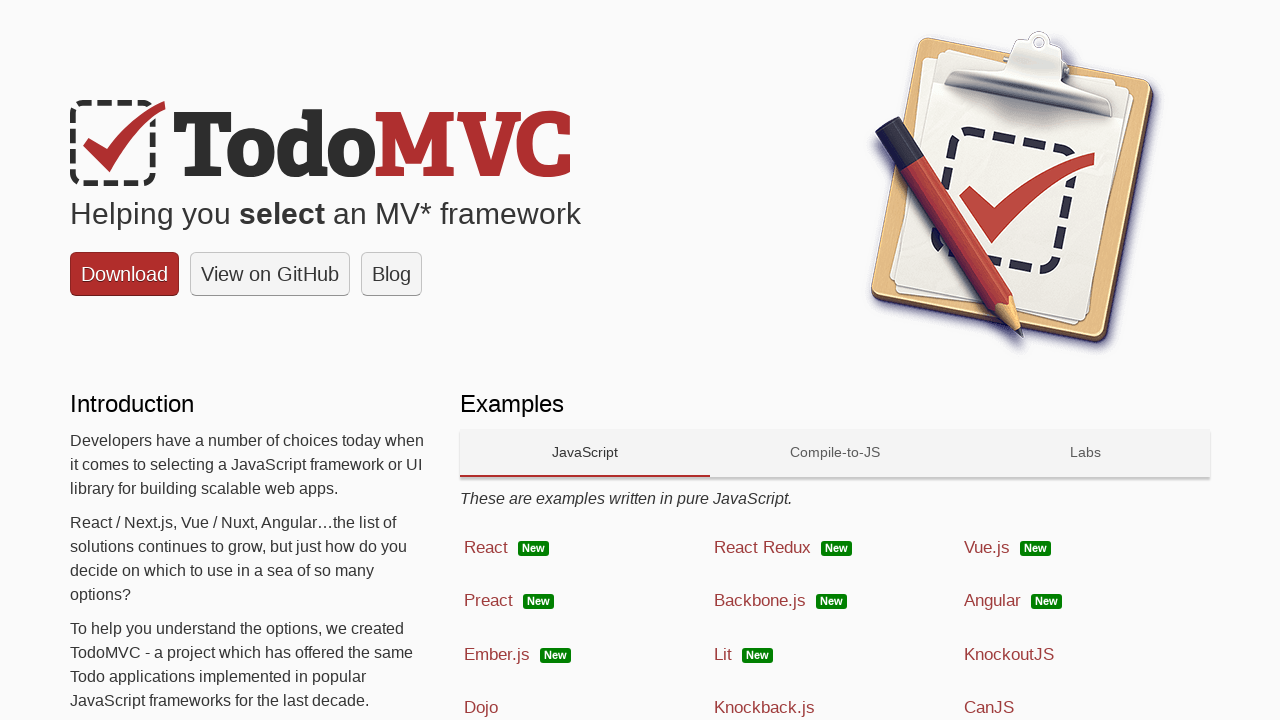

Clicked link to React framework at (585, 548) on a[href='examples/react/dist/']
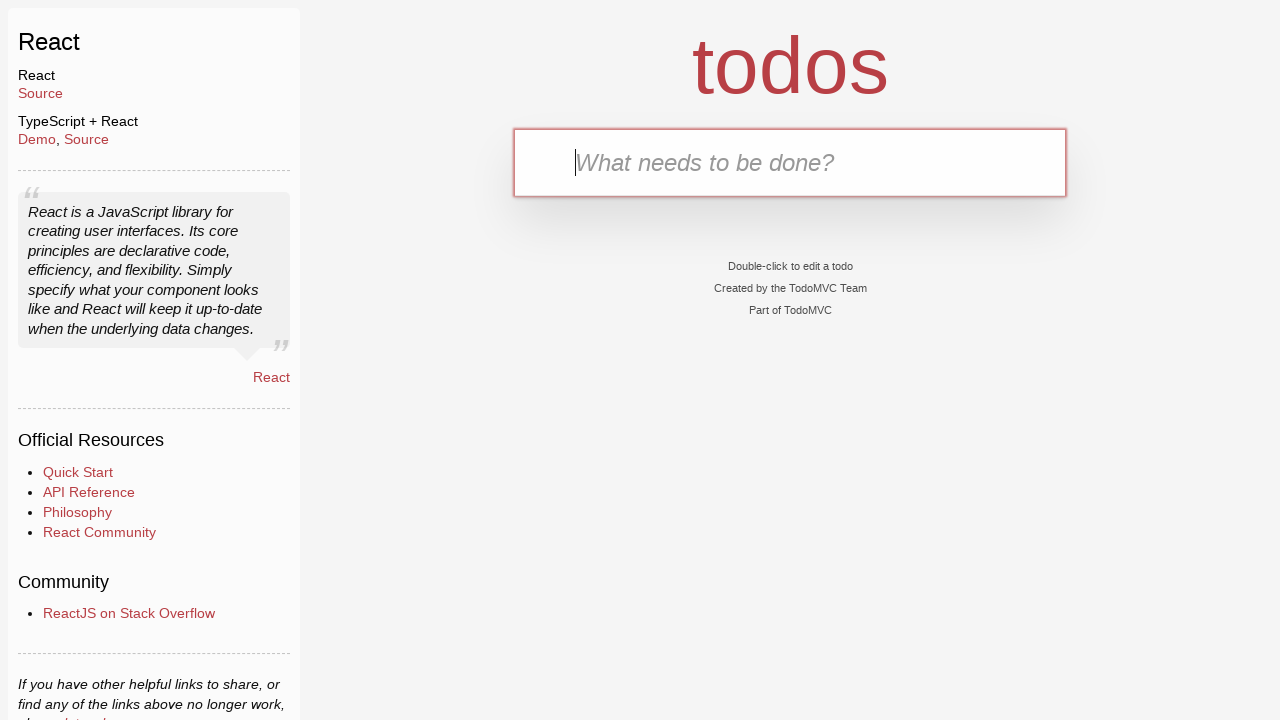

Clicked on todo input field at (790, 162) on #todo-input
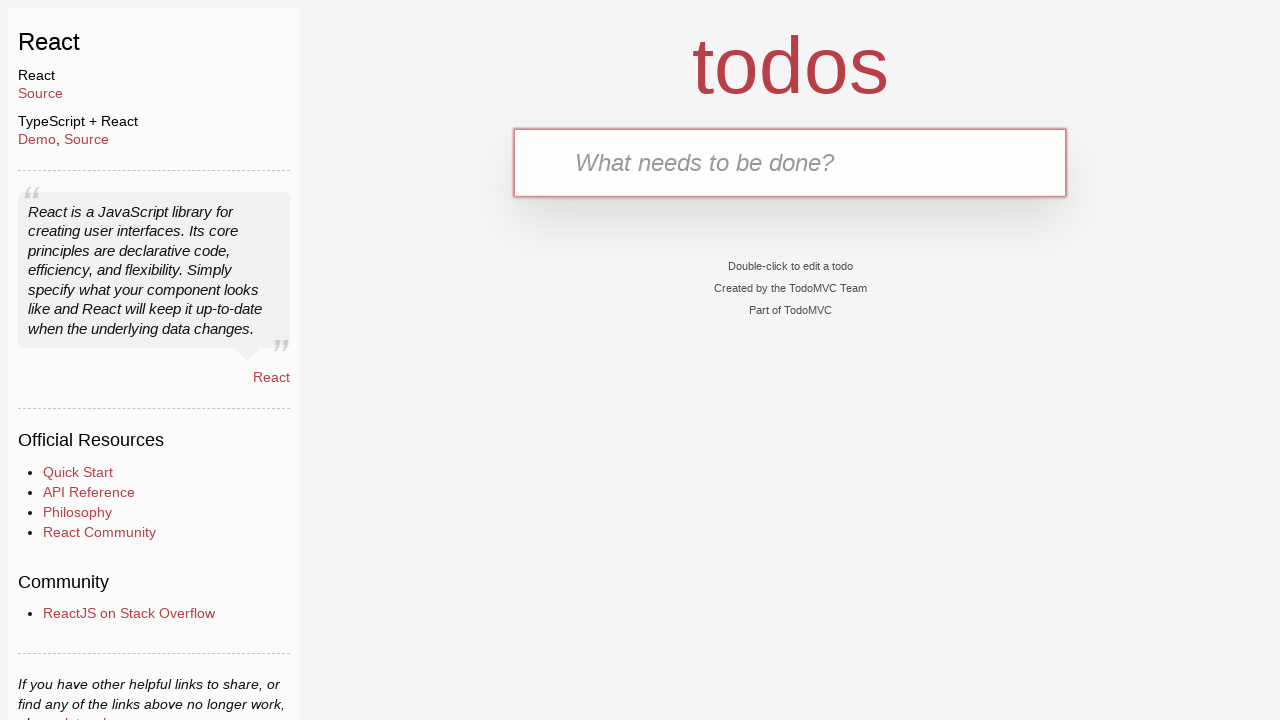

Filled input field with 'Walk the dog' on #todo-input
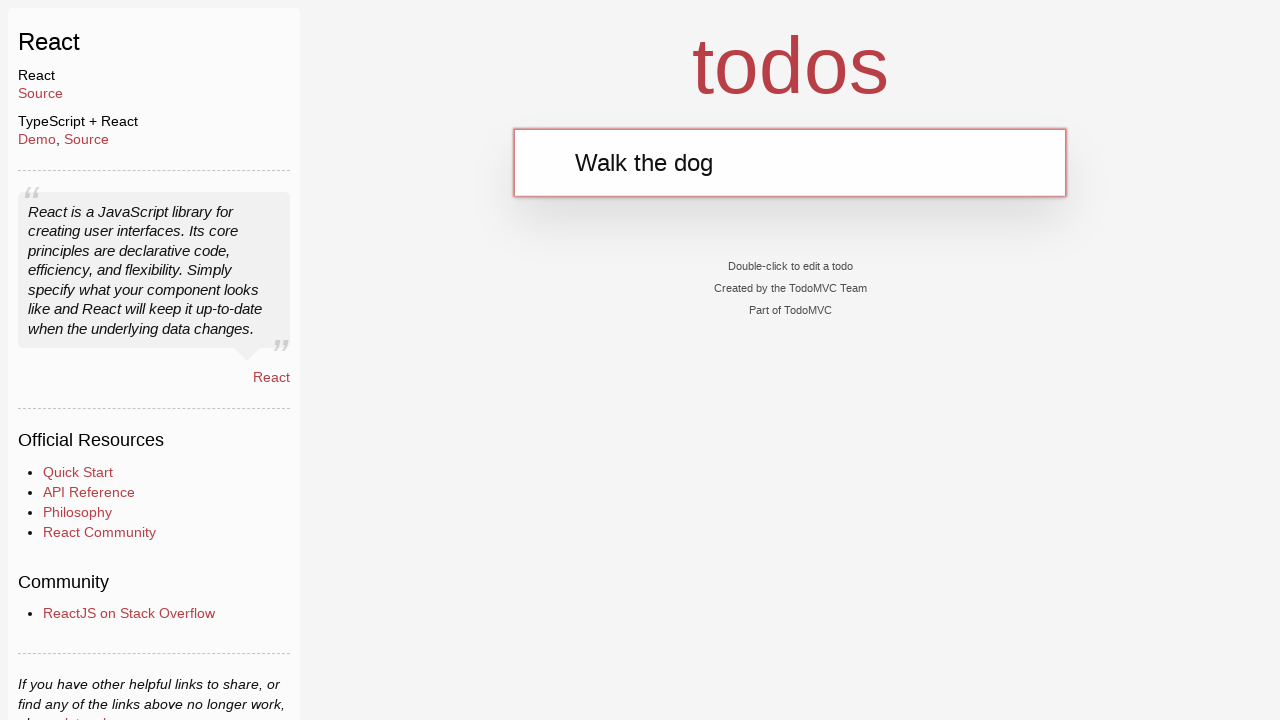

Pressed Enter to add first todo on #todo-input
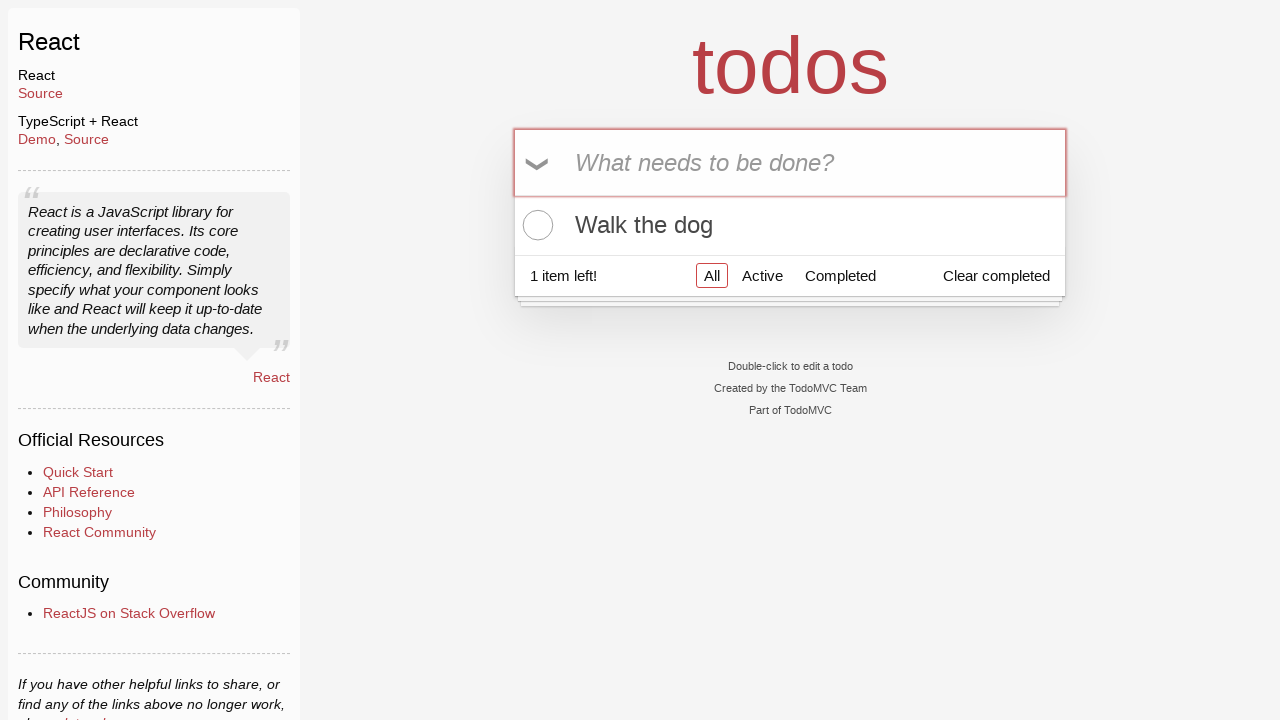

Filled input field with 'Watch the movie' on #todo-input
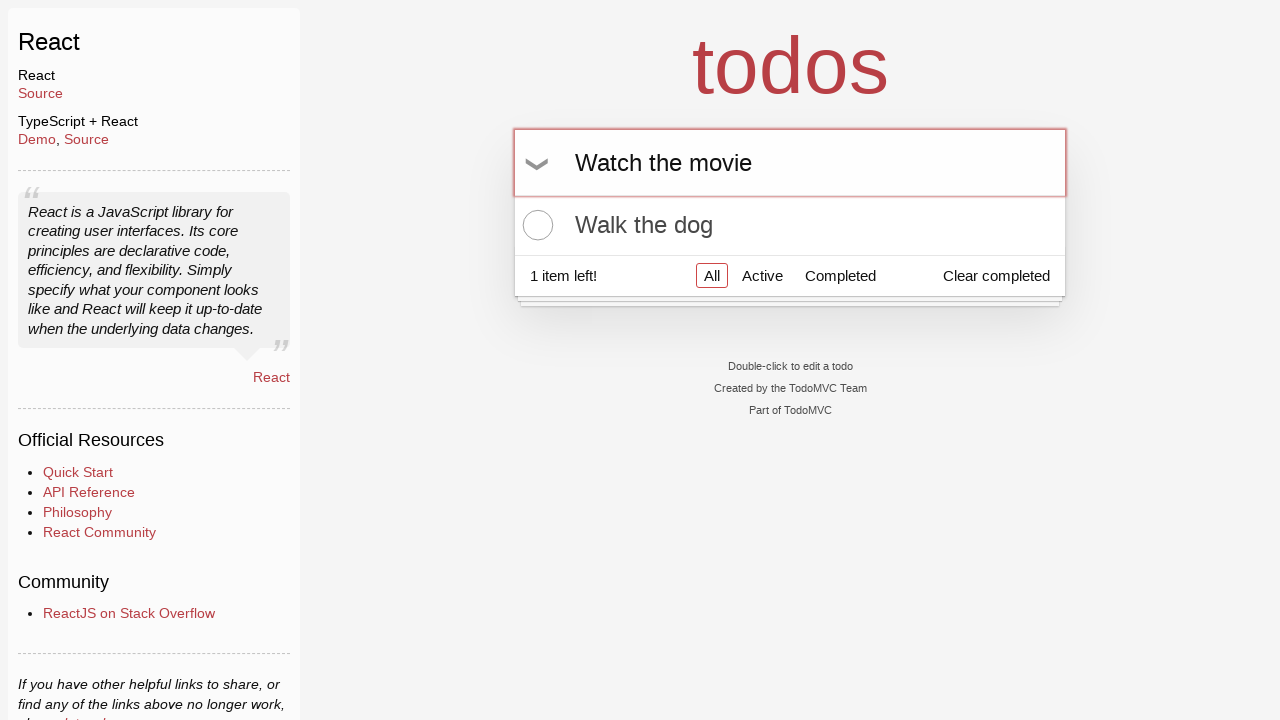

Pressed Enter to add second todo on #todo-input
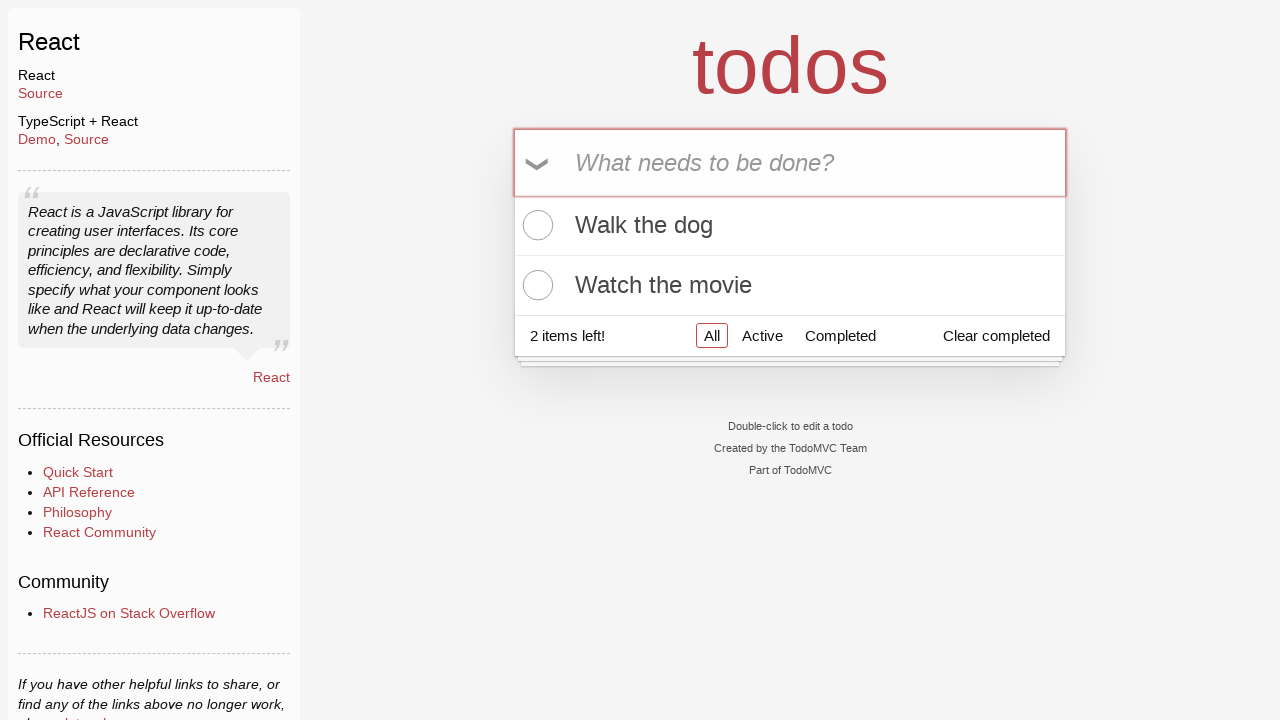

Clicked toggle-all checkbox to mark all todos complete at (539, 163) on .toggle-all
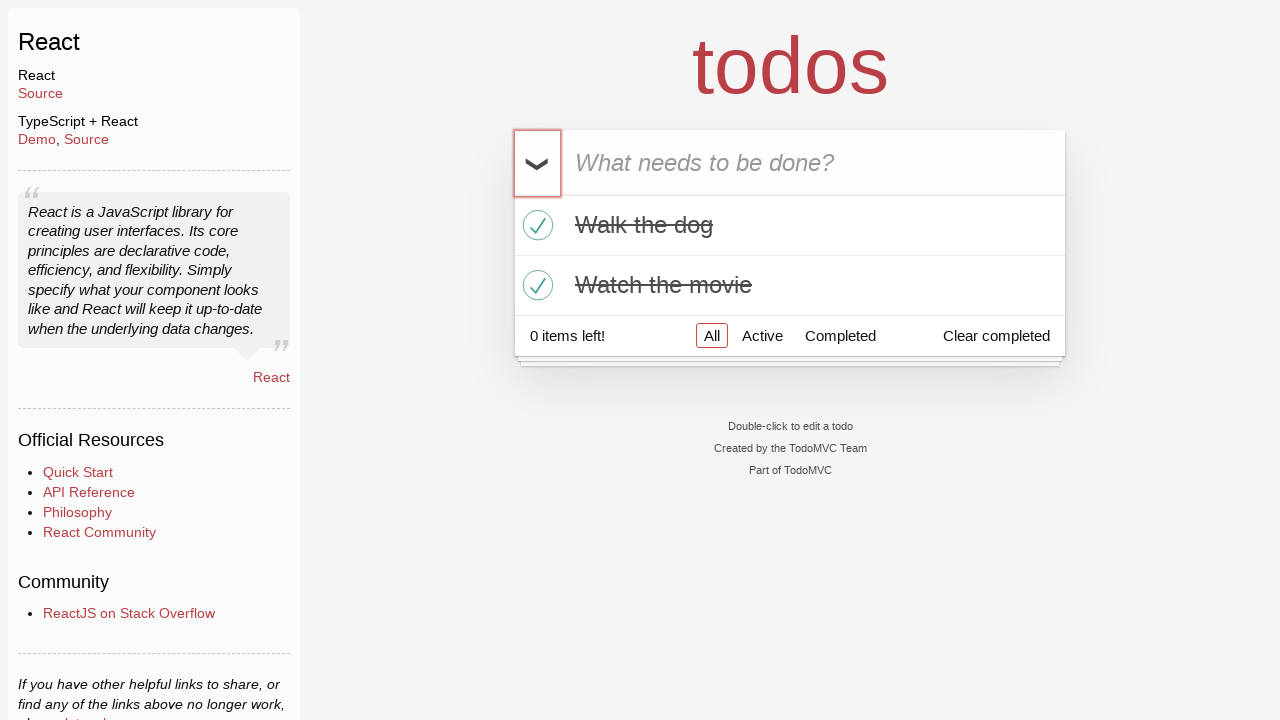

Clicked toggle-all checkbox to mark all todos active again at (539, 163) on .toggle-all
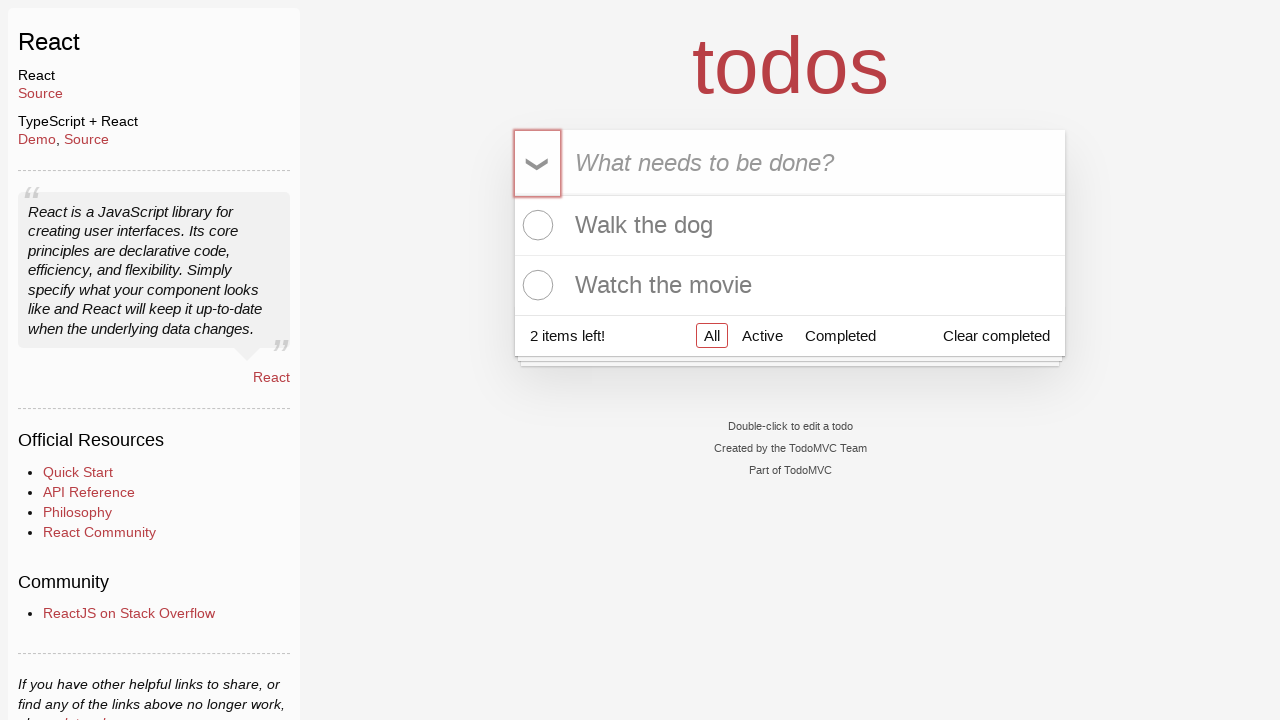

Located all active todo items
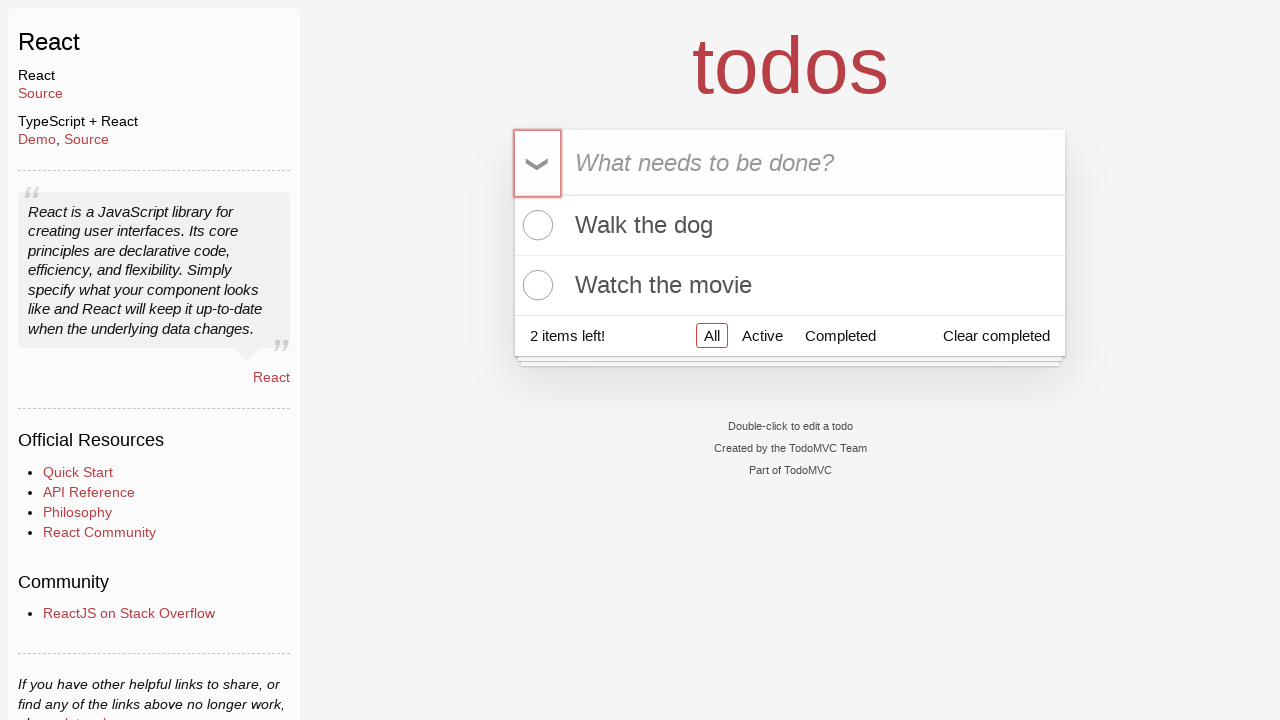

Verified that exactly 2 active todo items are present
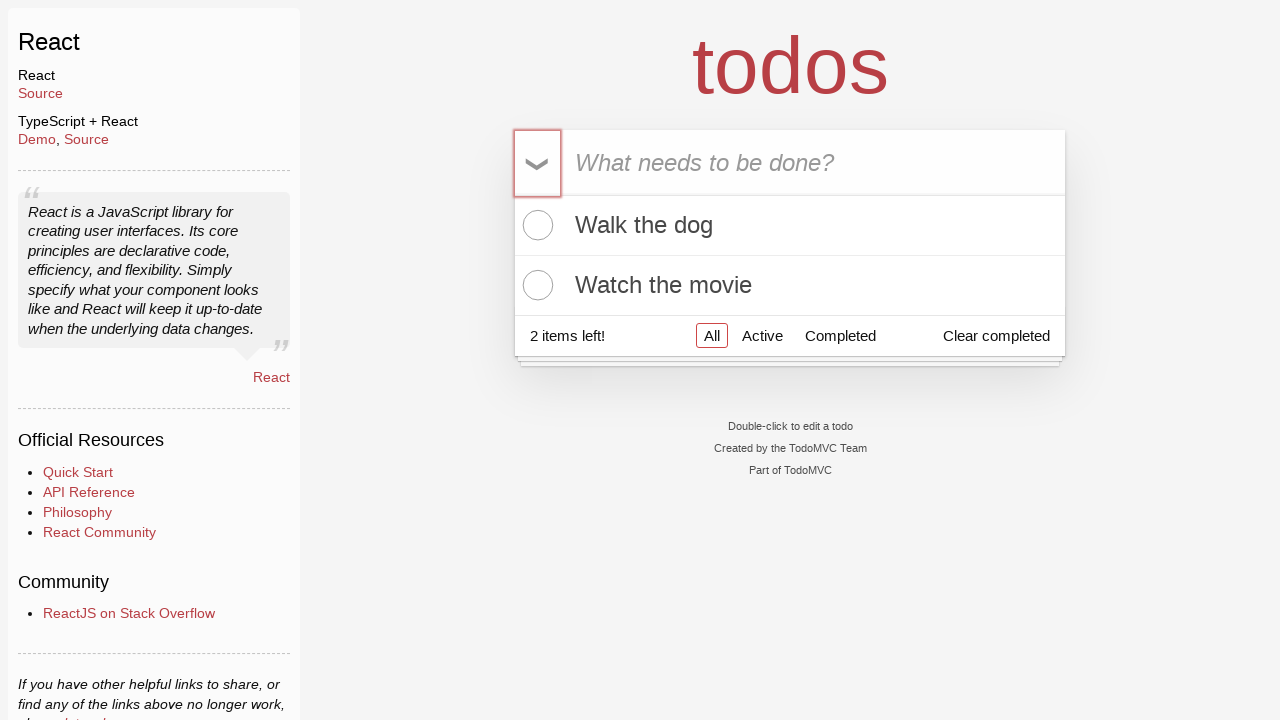

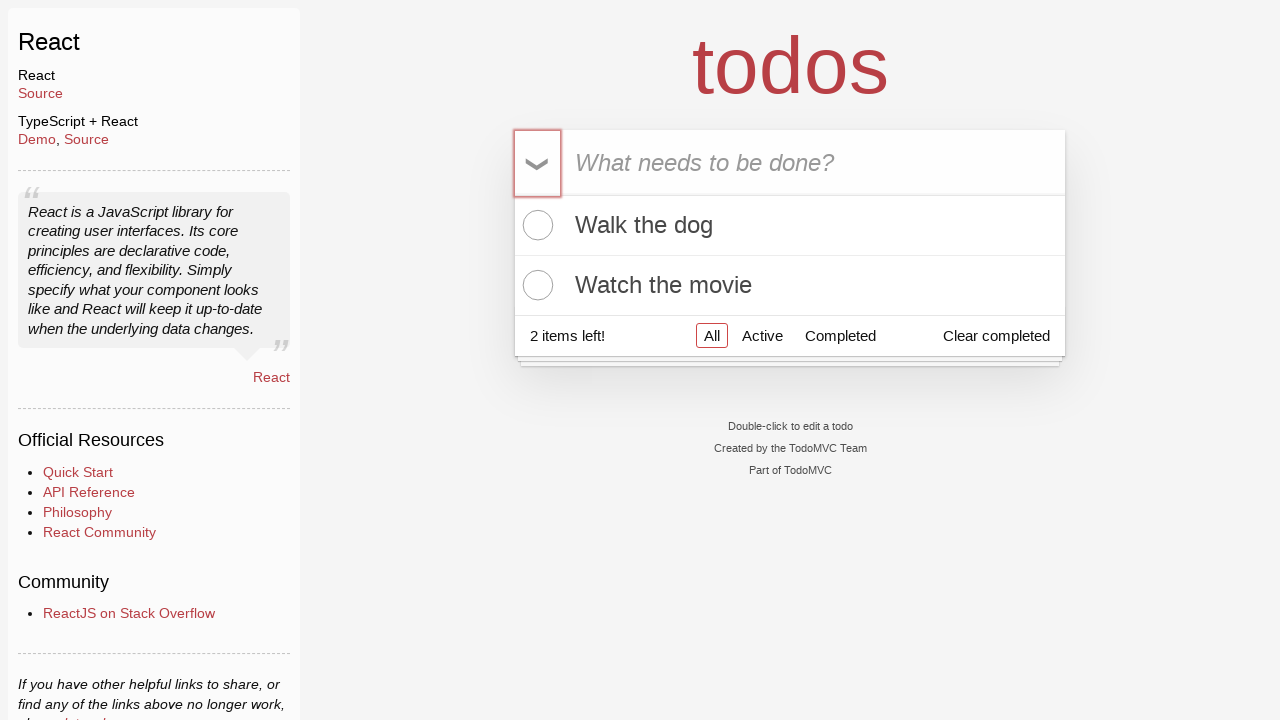